Tests the contact form functionality on a personal portfolio website by navigating to the contact page, filling out all form fields (name, email, subject, message), and submitting the form.

Starting URL: https://www.kairoberts.dev

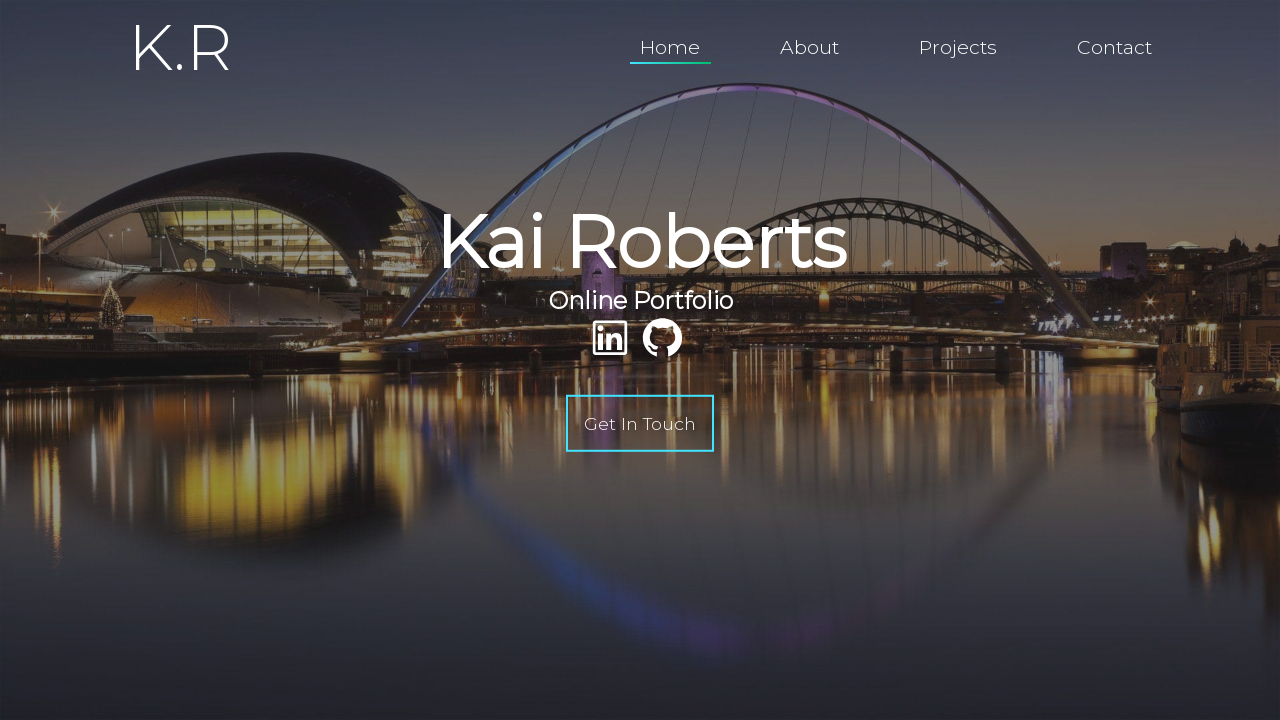

Clicked Contact link to navigate to contact section at (1114, 47) on text=Contact
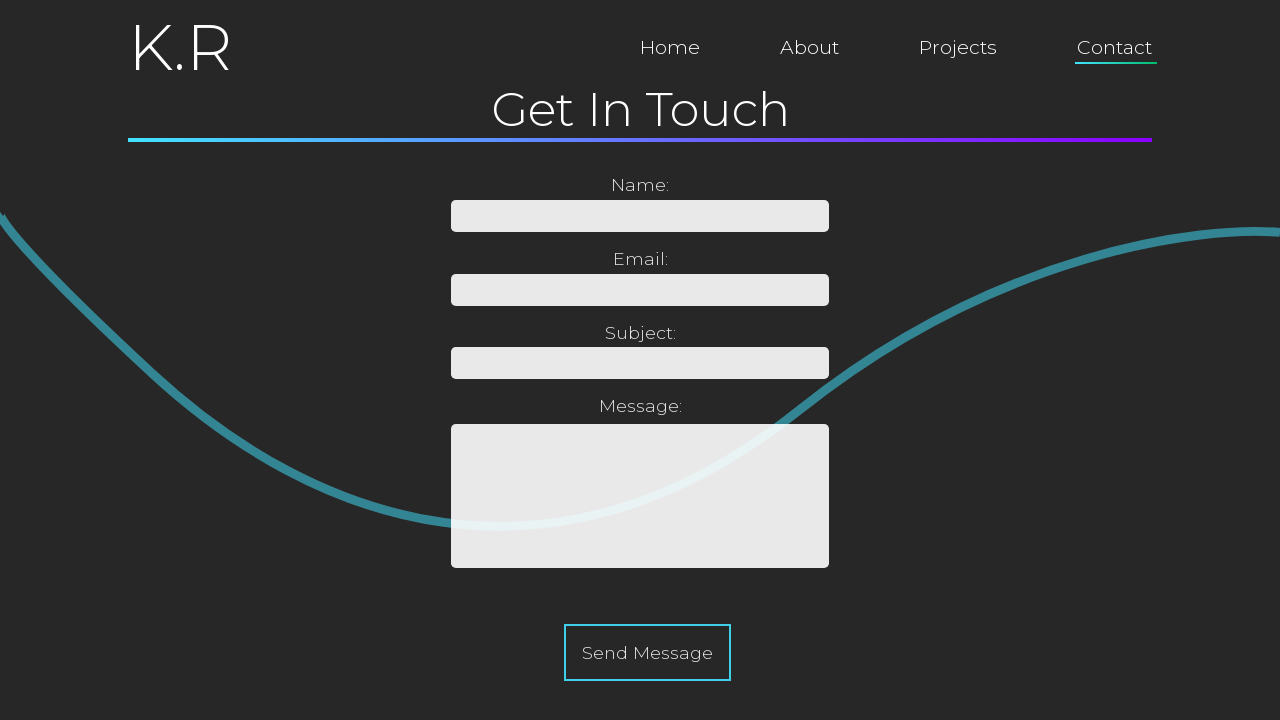

Name field selector loaded
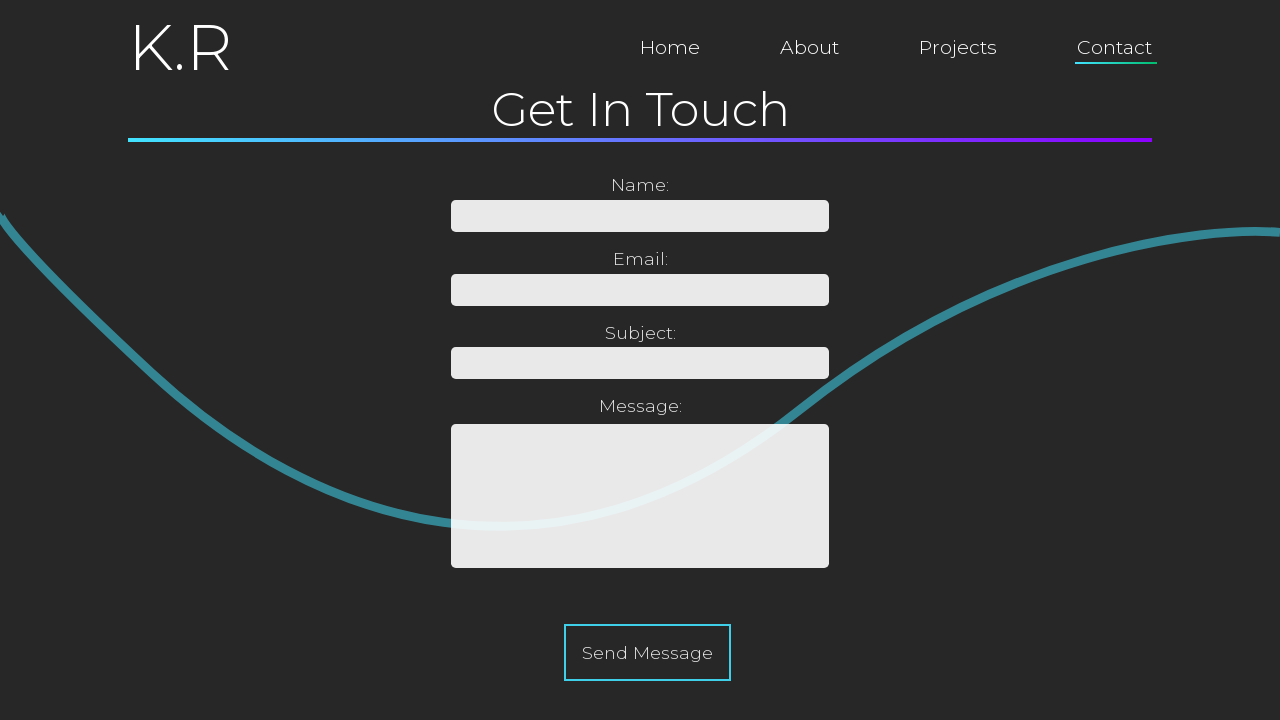

Filled name field with 'Sarah Johnson' on #name
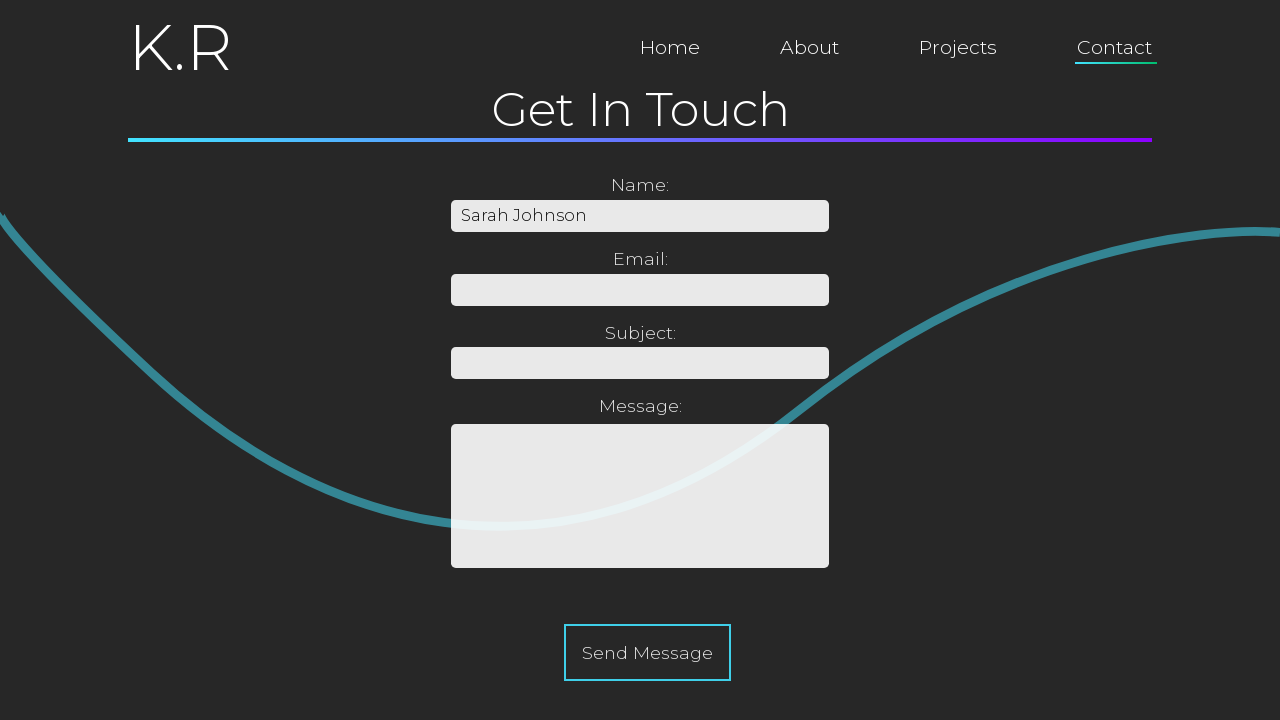

Filled email field with 'sarah.johnson@example.com' on #email
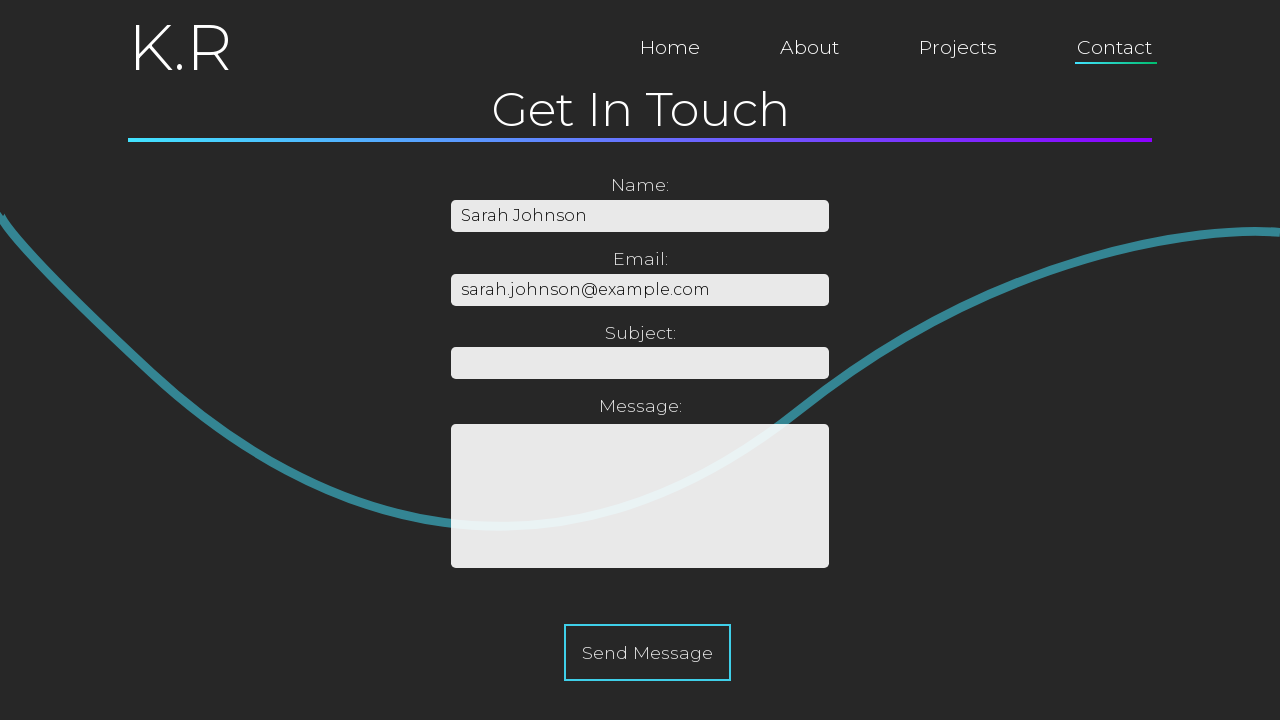

Filled subject field with 'Website Inquiry' on #subject
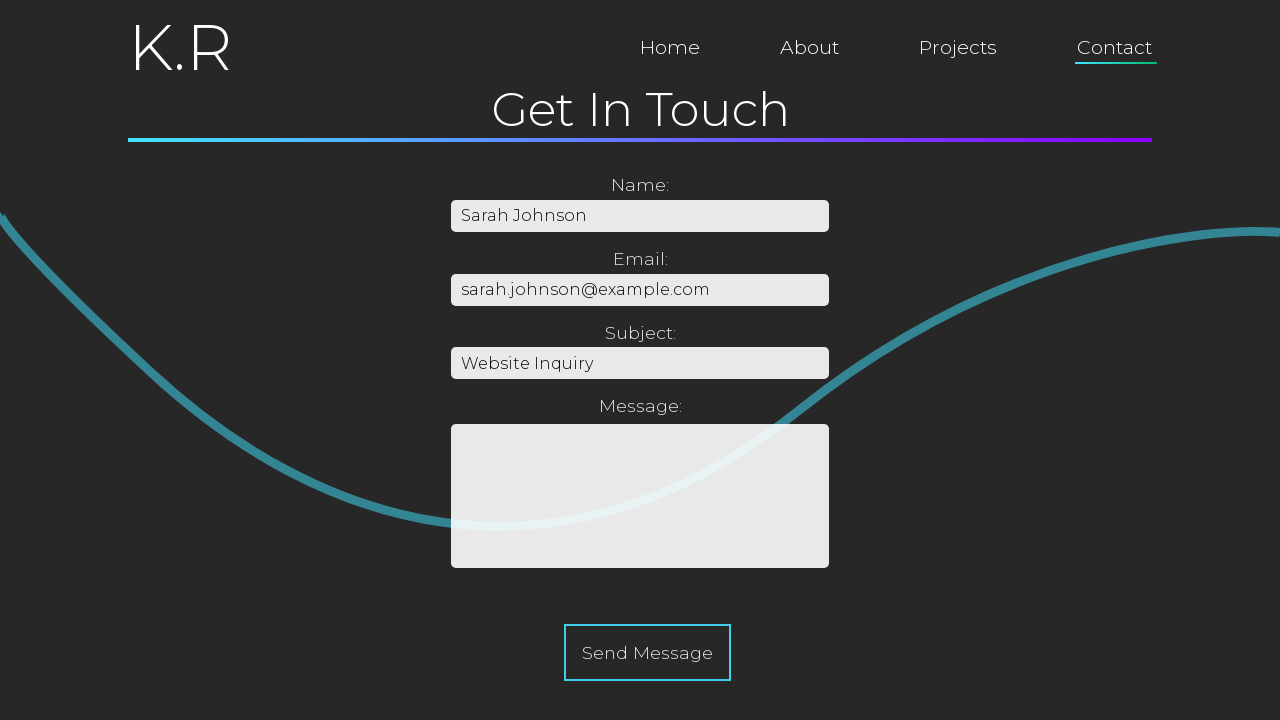

Filled message field with project collaboration inquiry on #message
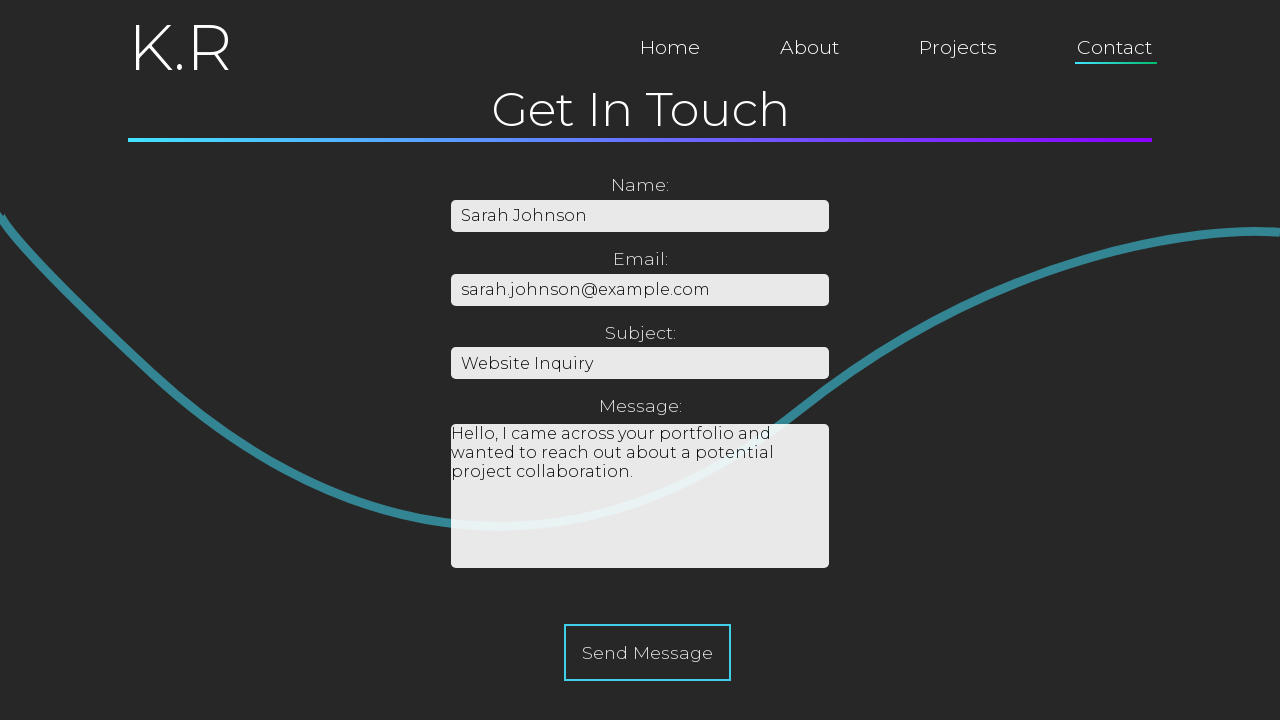

Clicked submit button to send contact form at (647, 652) on #contact-btn
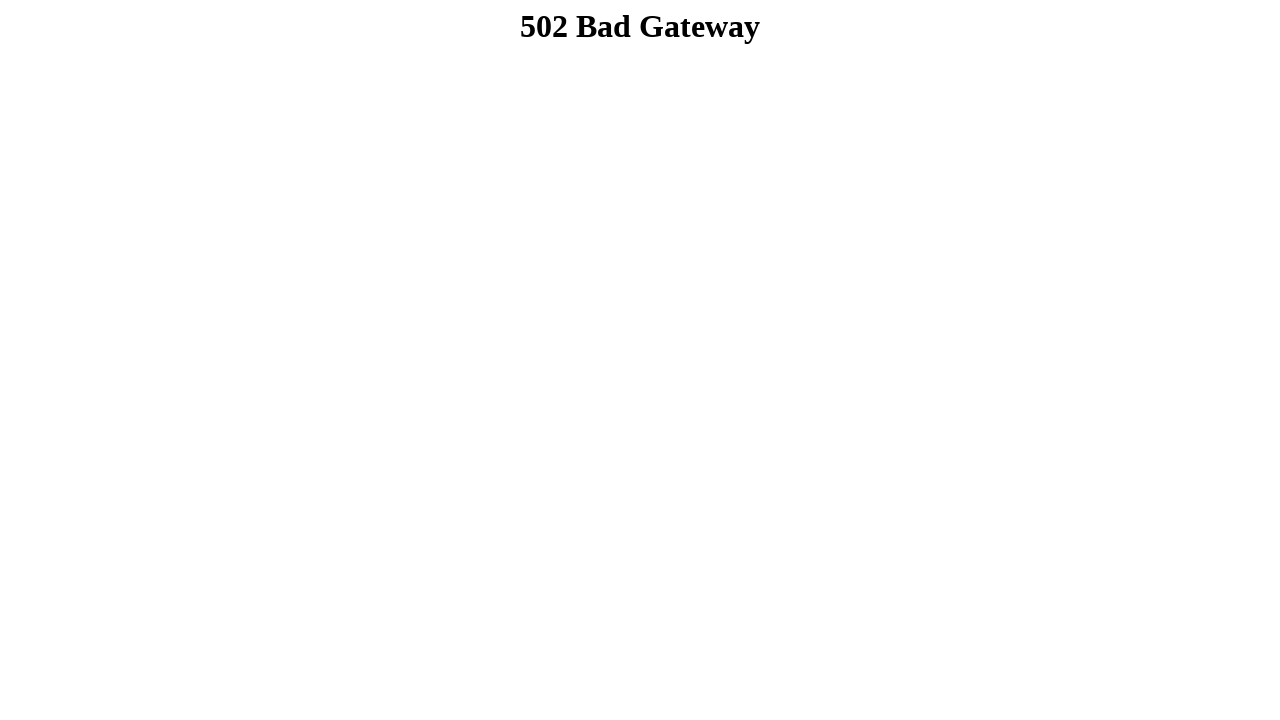

Navigated back to previous page
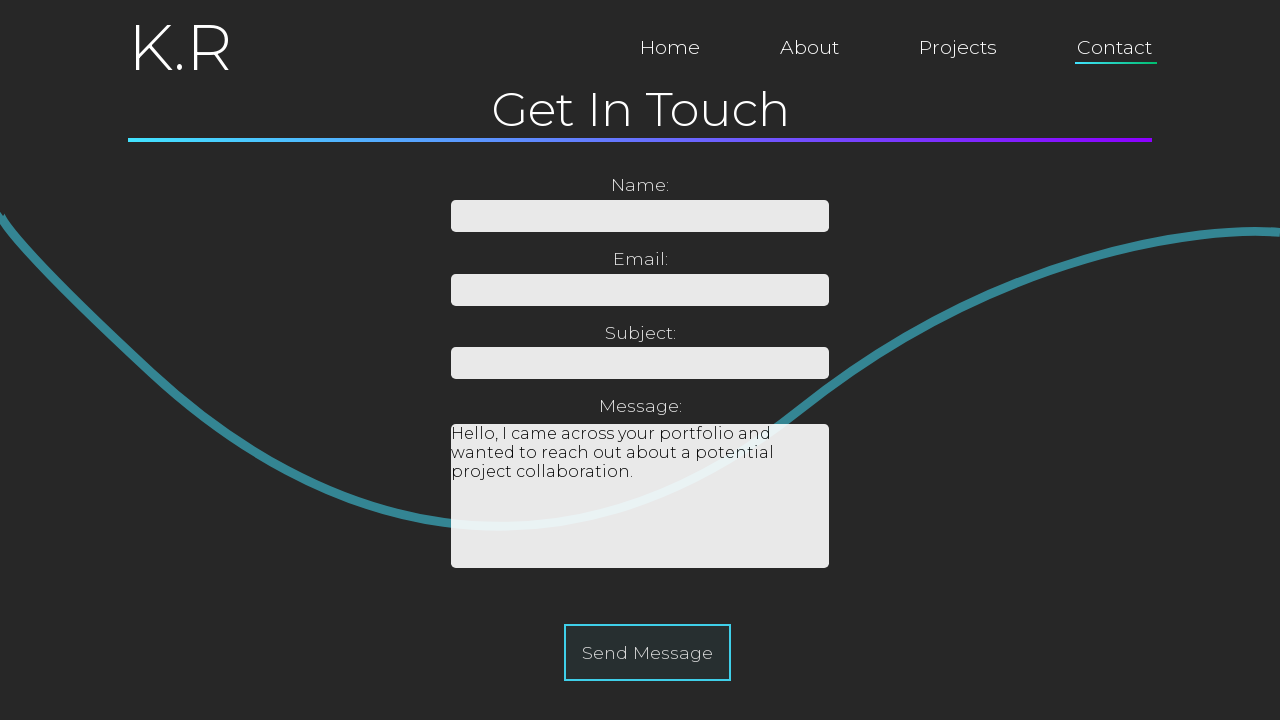

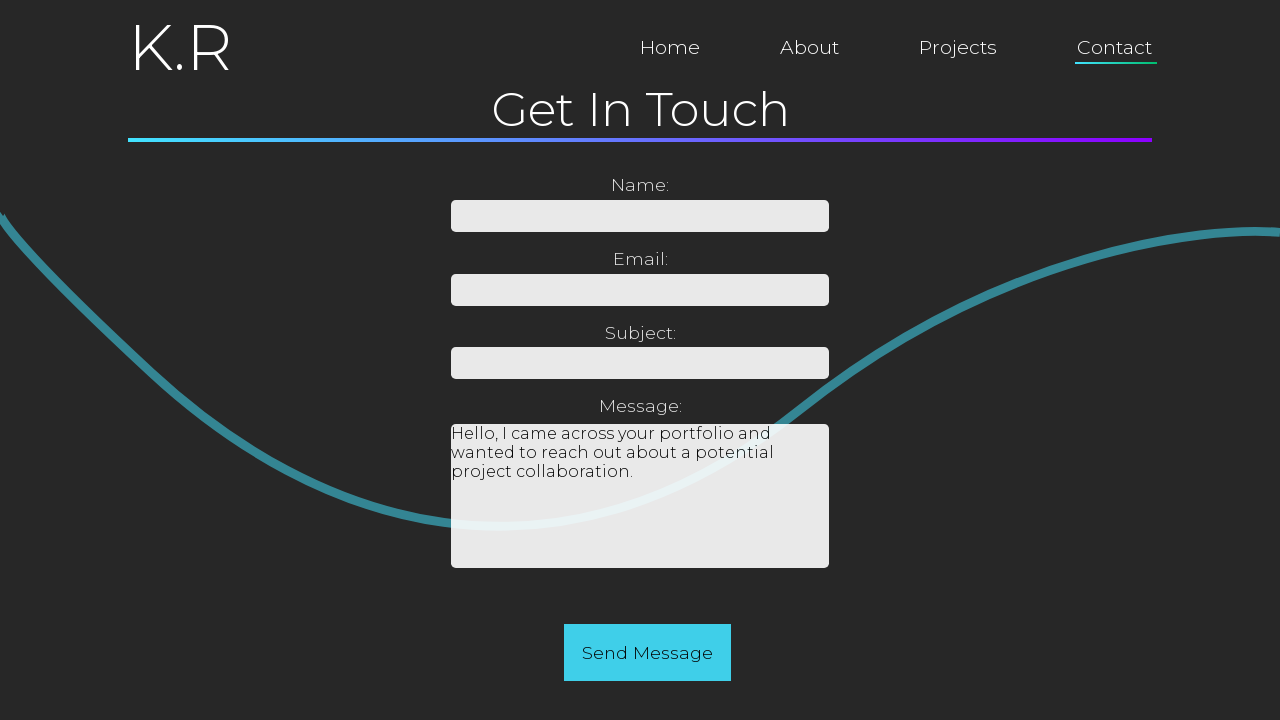